Tests implicit wait functionality by clicking an "Enable" button and verifying a success message appears on a dynamic controls page

Starting URL: http://the-internet.herokuapp.com/dynamic_controls

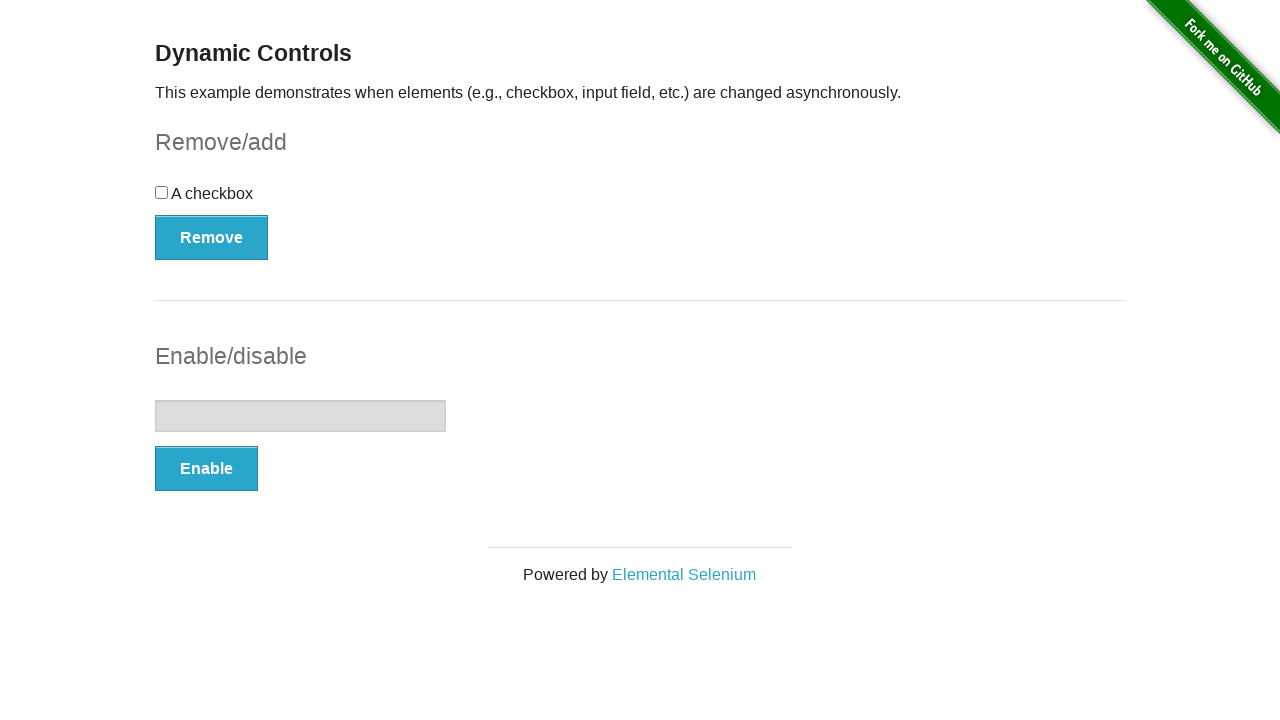

Clicked the Enable button in the dynamic controls form at (206, 469) on xpath=//form[@id='input-example']/button[@type='button']
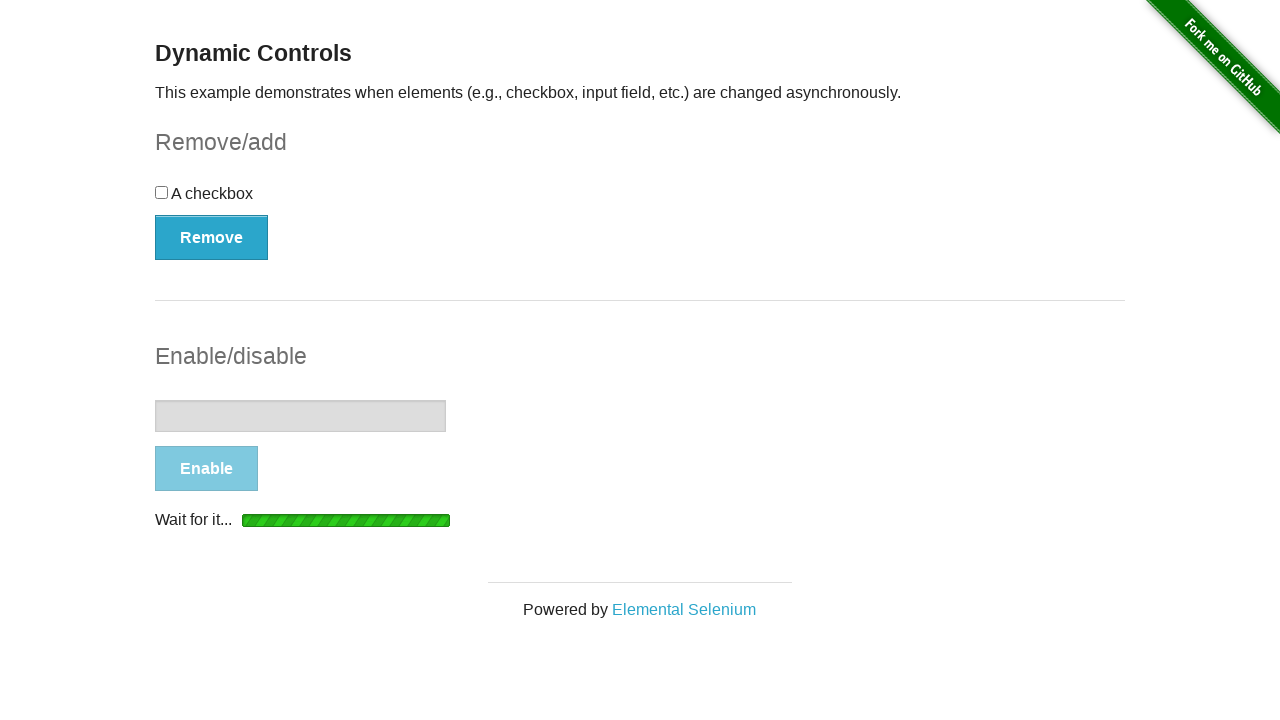

Success message appeared after clicking Enable button
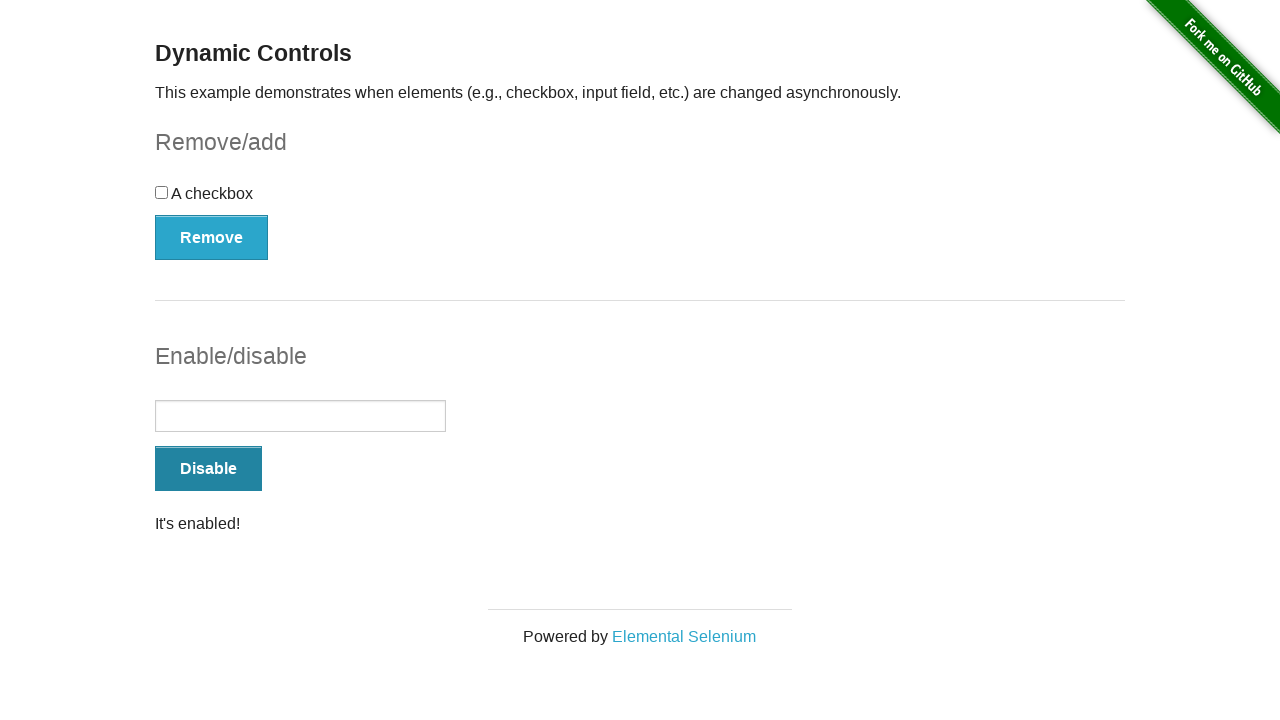

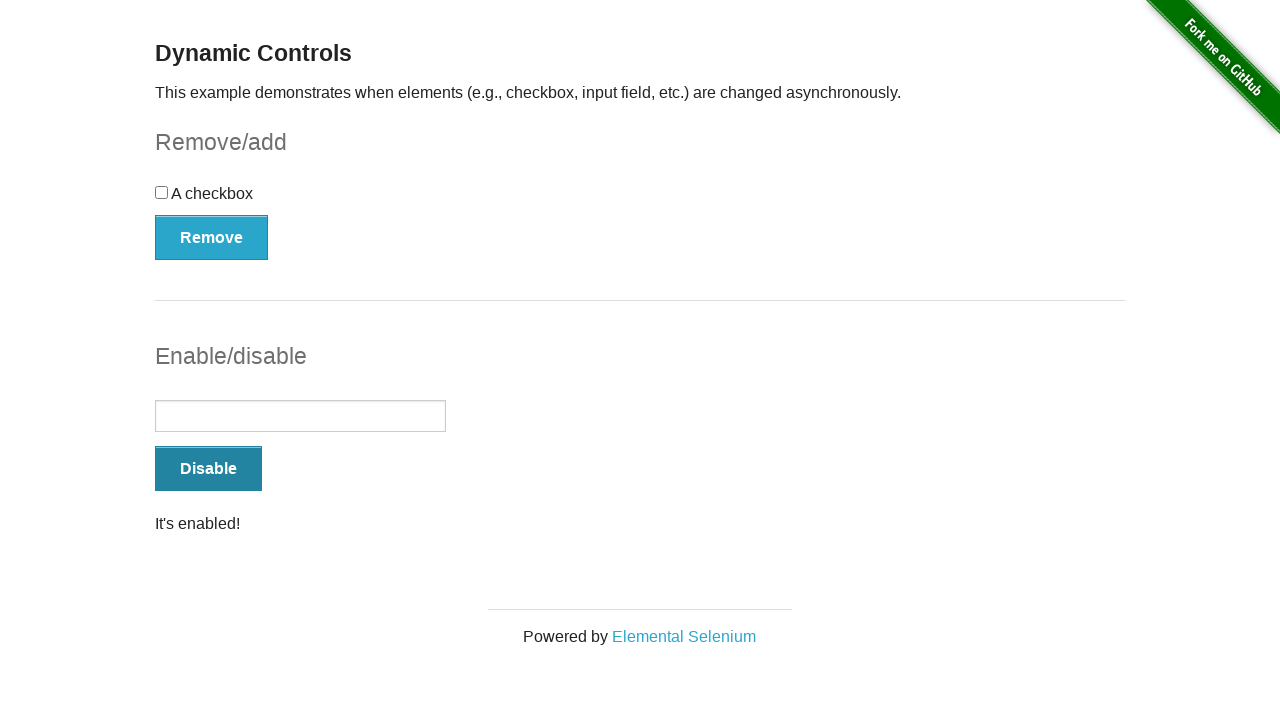